Tests adding todo items by filling the input field and pressing Enter, verifying items appear in the list

Starting URL: https://demo.playwright.dev/todomvc

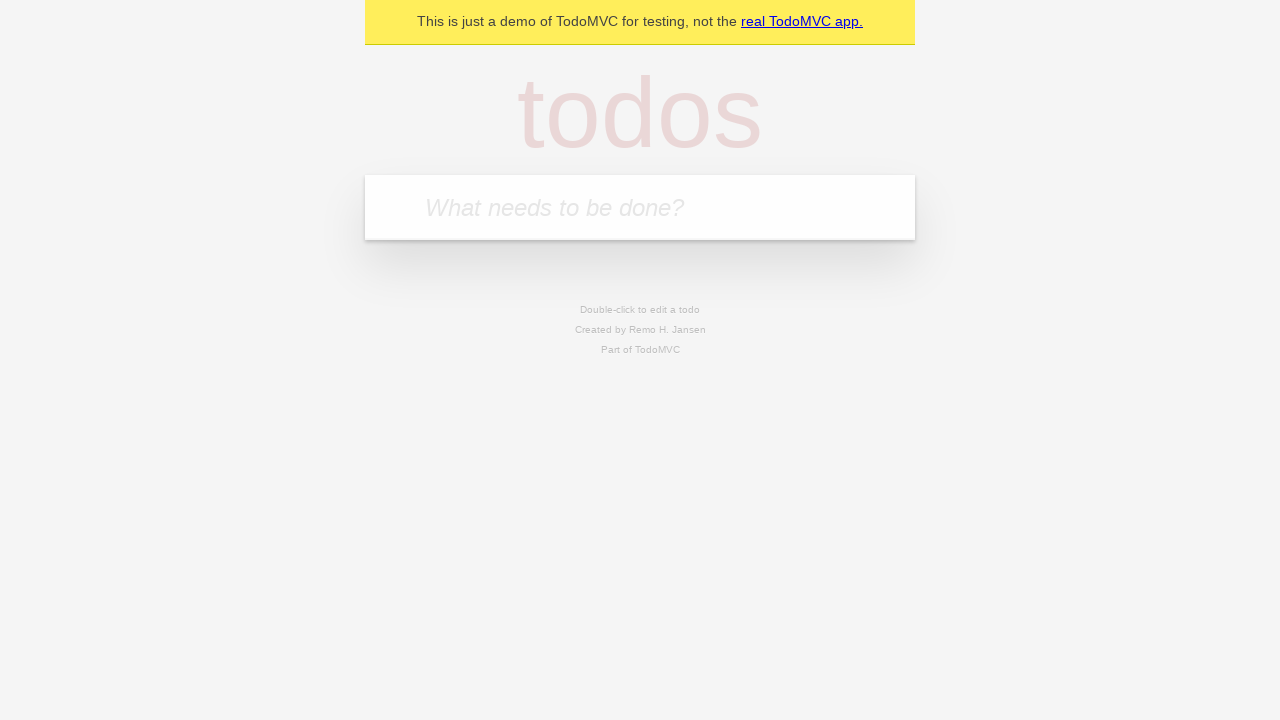

Filled todo input field with 'buy some cheese' on internal:attr=[placeholder="What needs to be done?"i]
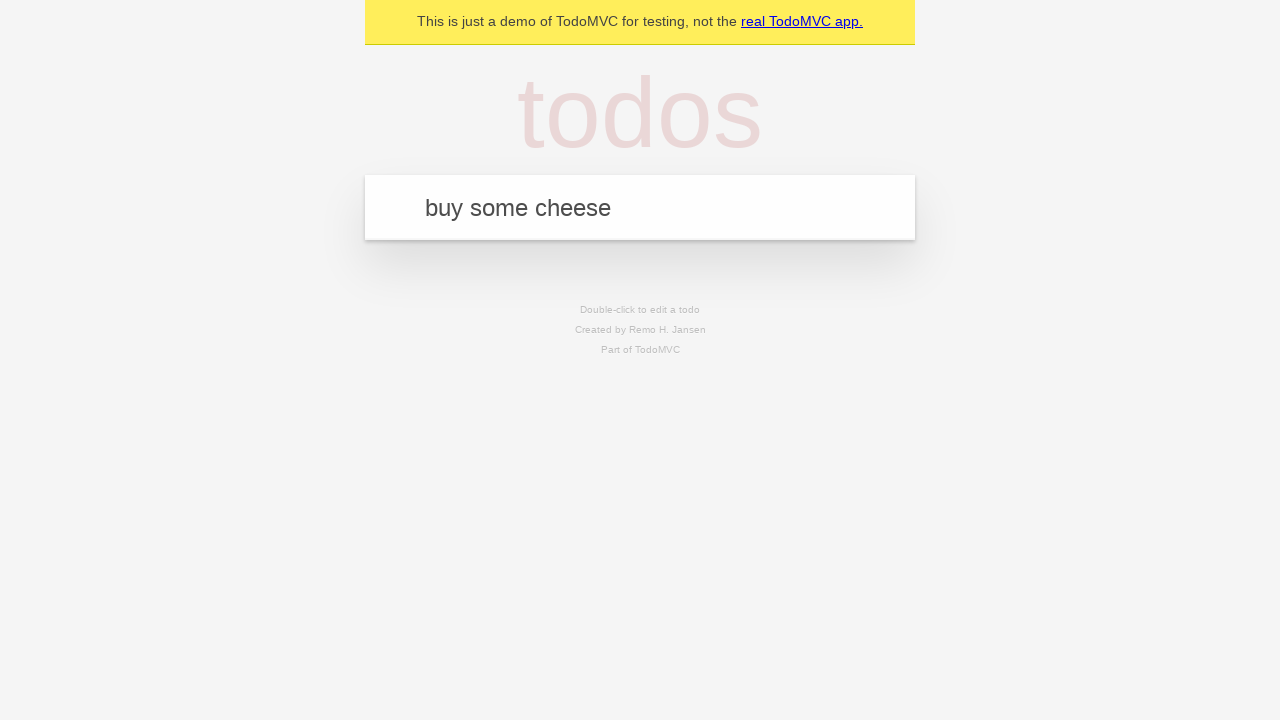

Pressed Enter to create first todo item on internal:attr=[placeholder="What needs to be done?"i]
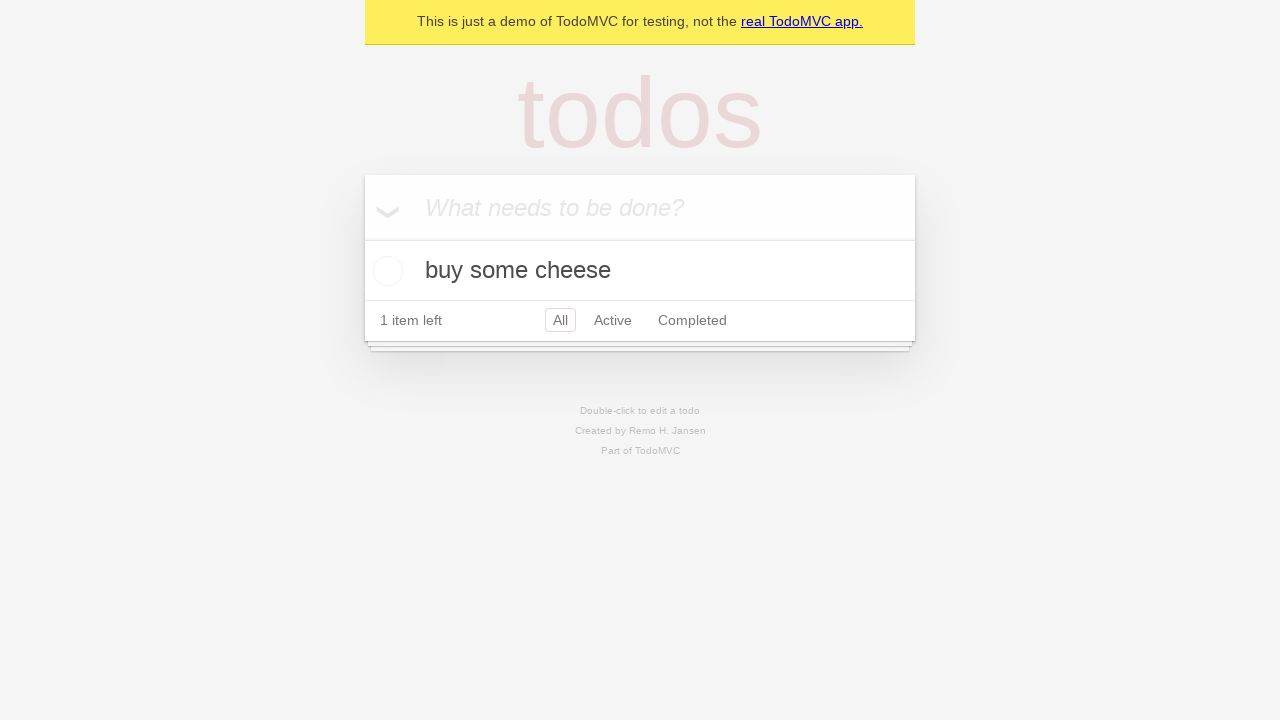

First todo item appeared in the list
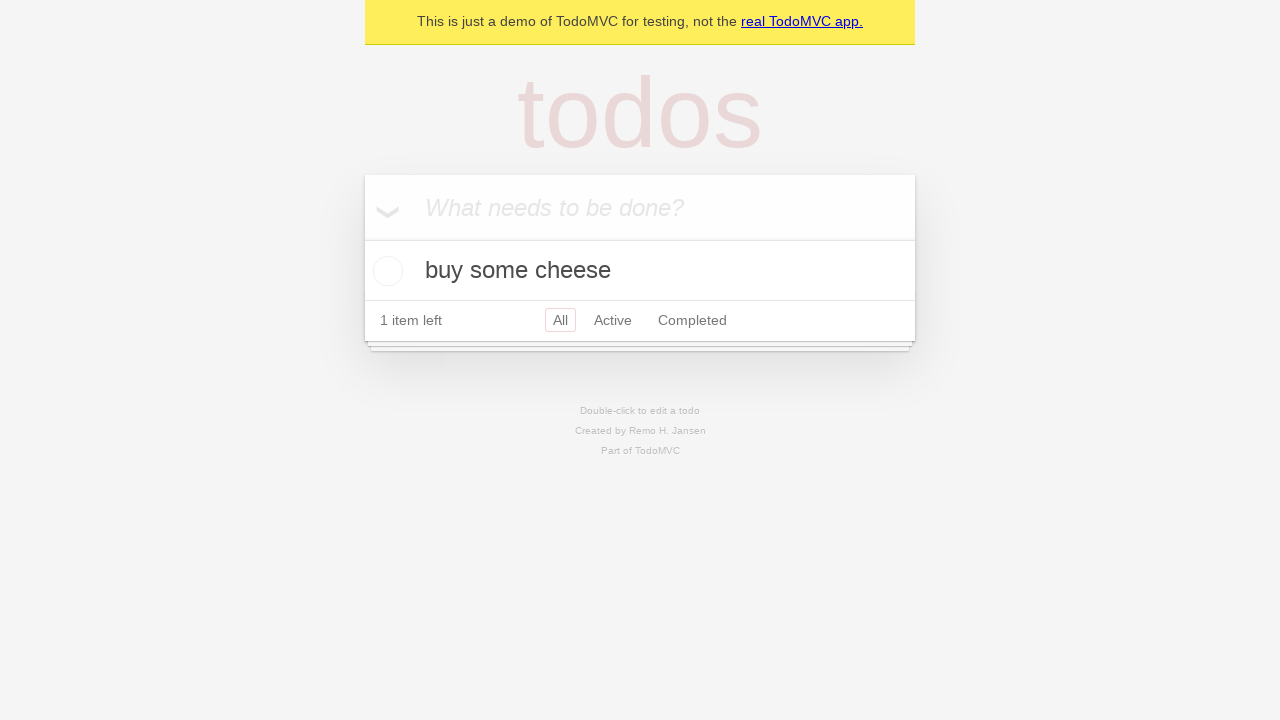

Filled todo input field with 'feed the cat' on internal:attr=[placeholder="What needs to be done?"i]
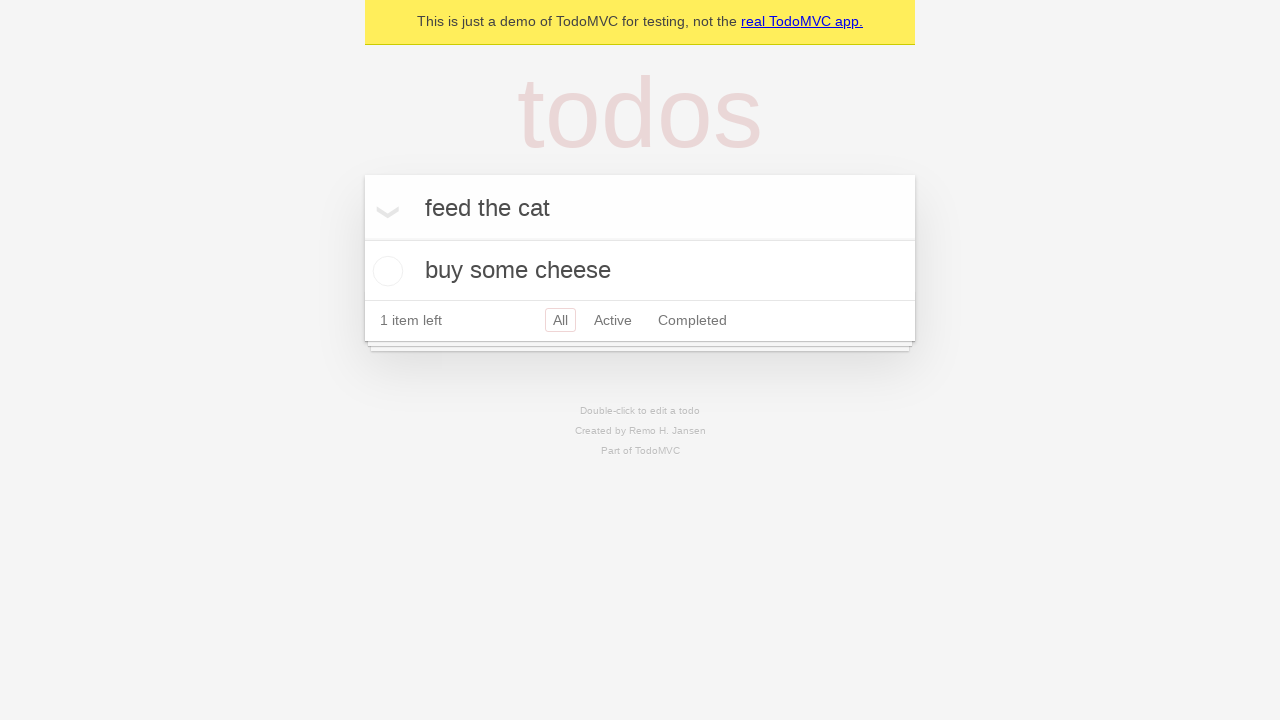

Pressed Enter to create second todo item on internal:attr=[placeholder="What needs to be done?"i]
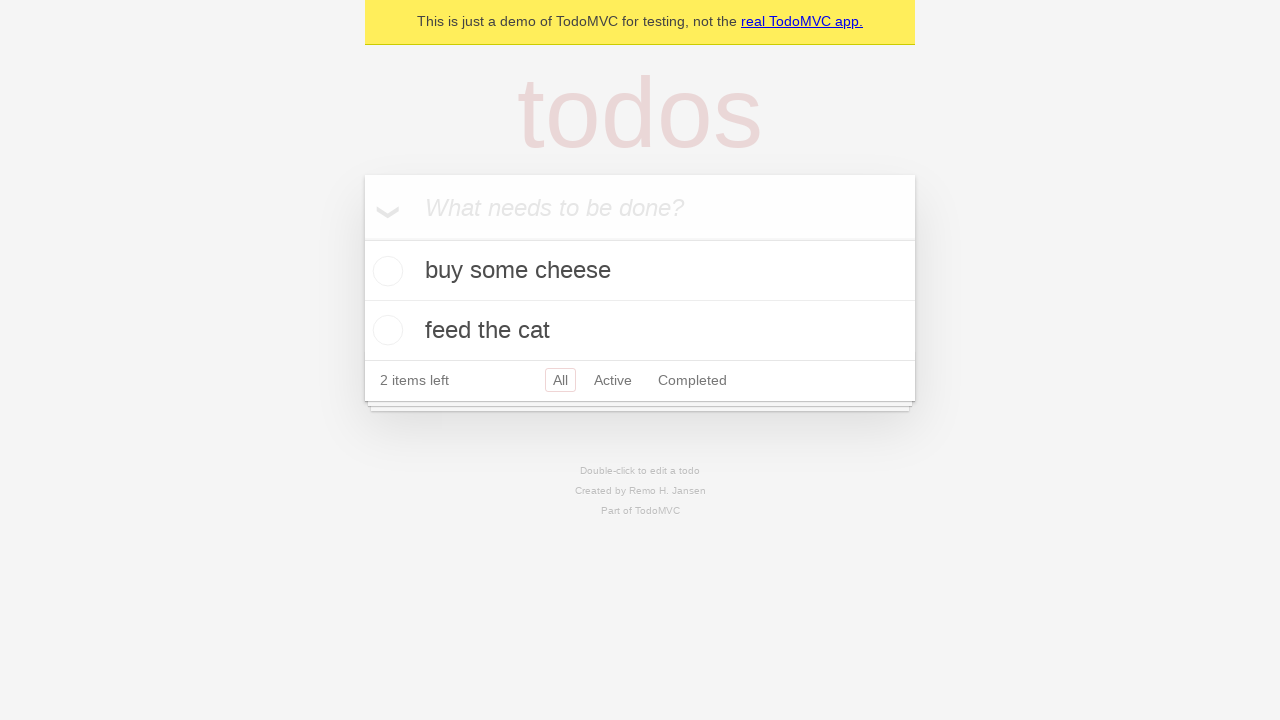

Second todo item appeared in the list, verifying both todos are visible
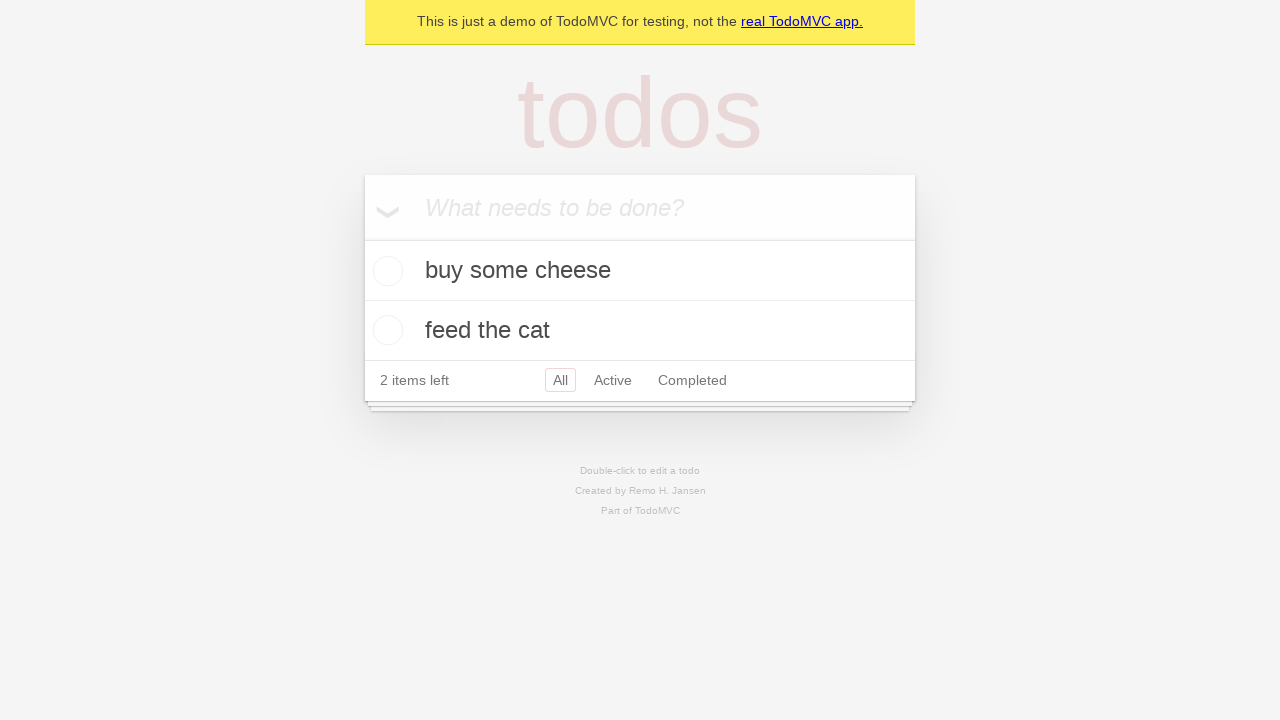

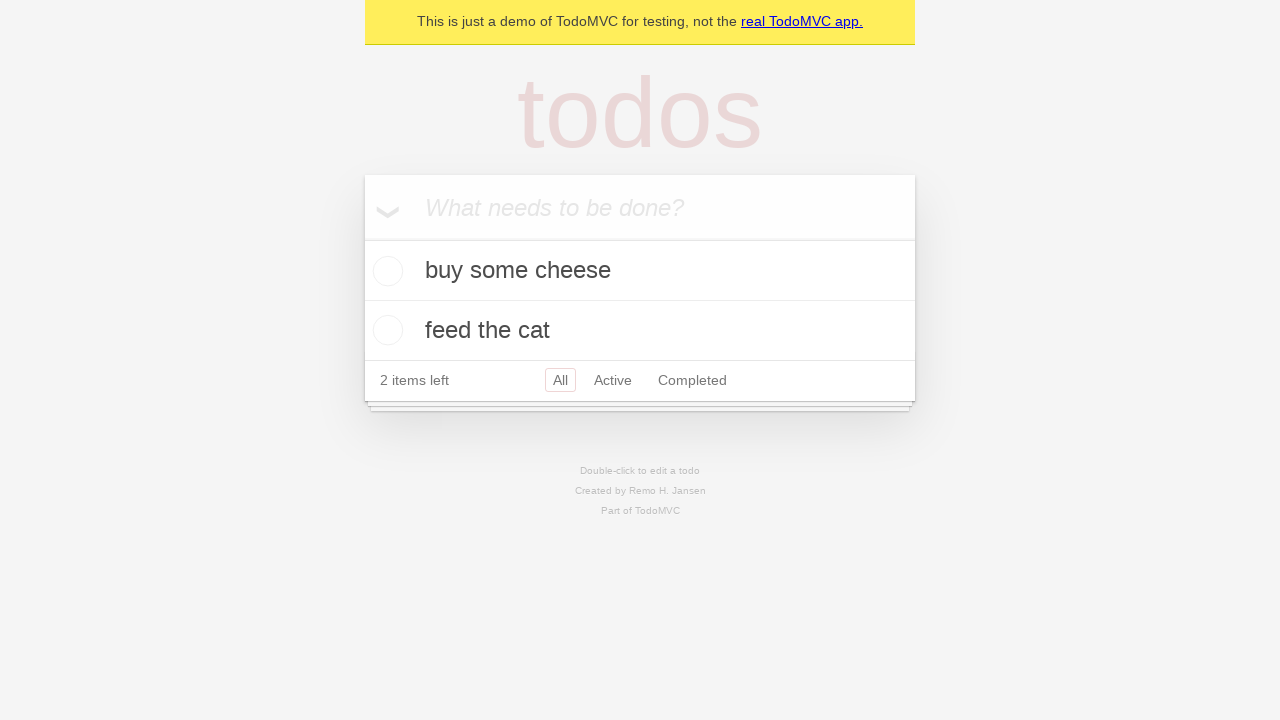